Navigates to sparkkorea.com and clicks on the quiz menu item

Starting URL: https://sparkkorea.com

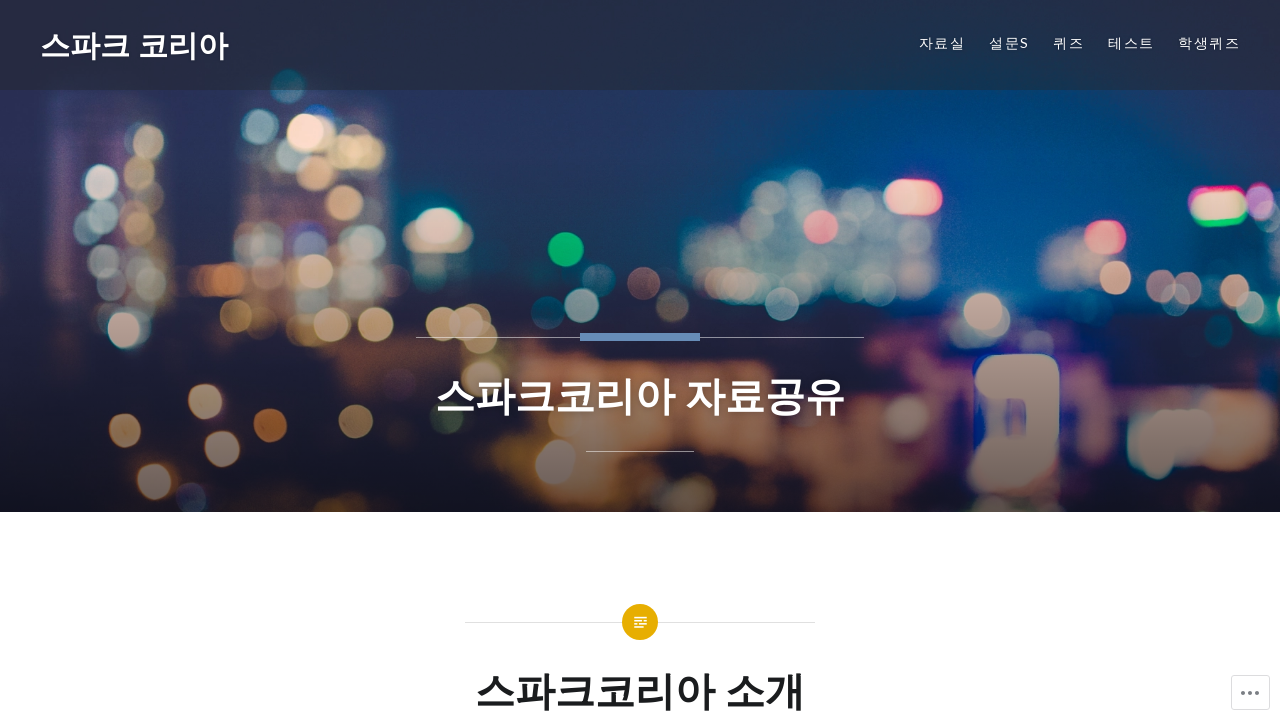

Navigated to https://sparkkorea.com
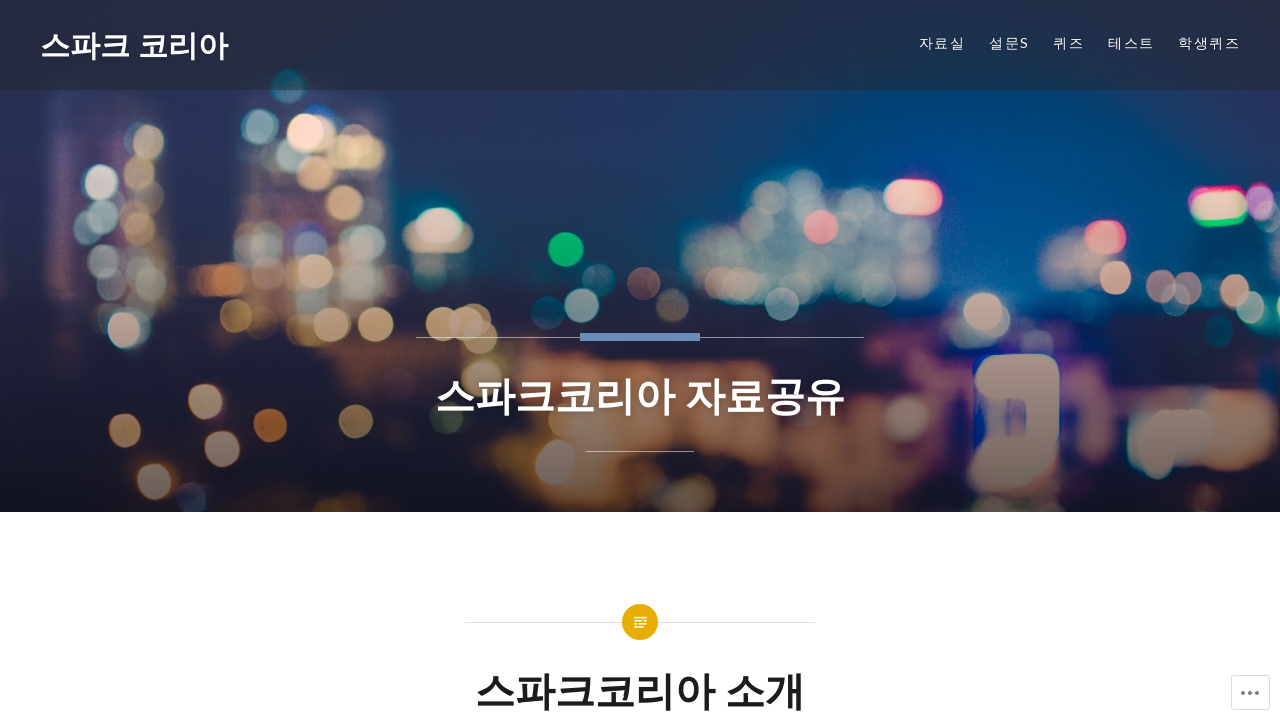

Clicked on the quiz menu item at (1069, 43) on xpath=//*[@id="menu-item-382"]/a
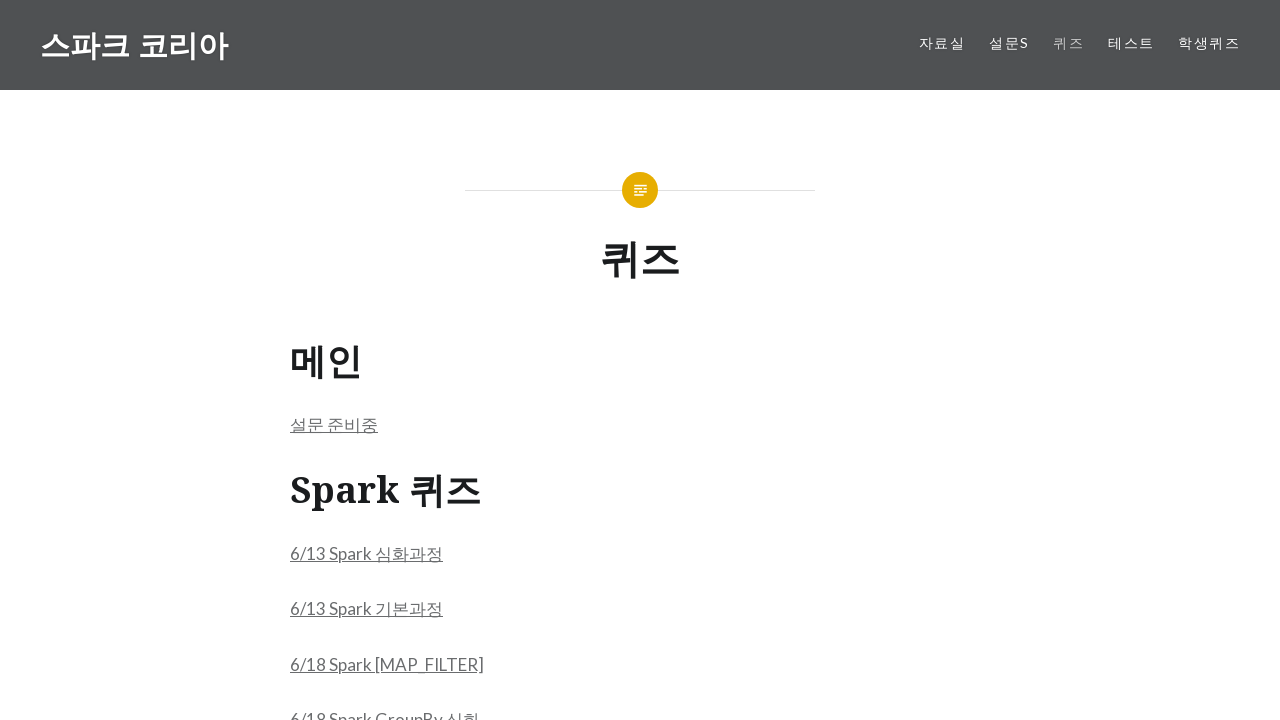

Waited for page to load (networkidle)
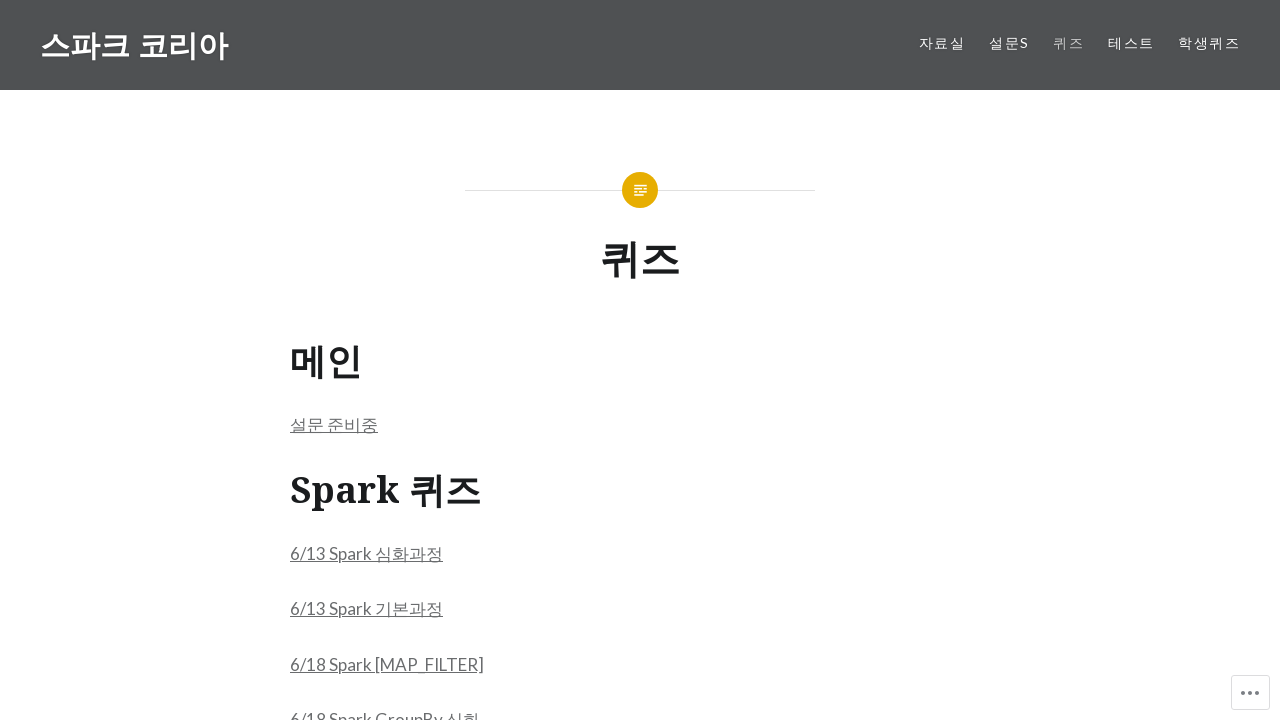

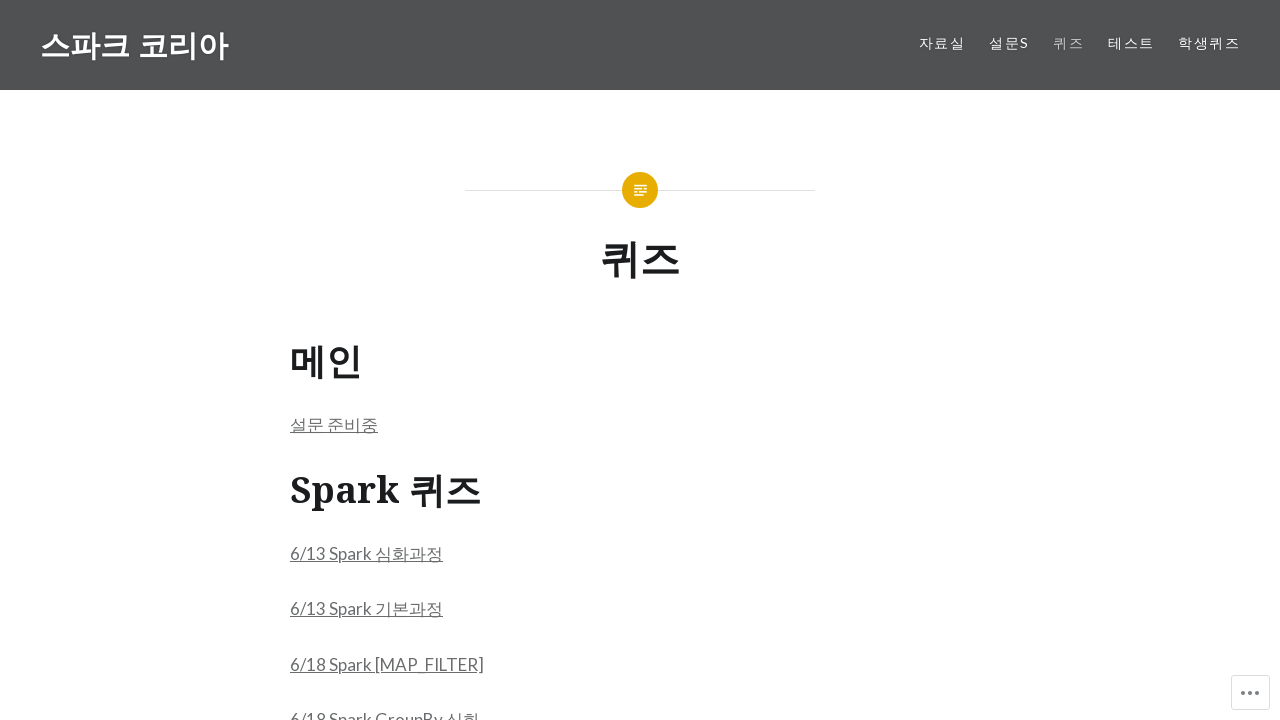